Tests marking individual todo items as complete by clicking their toggle checkboxes

Starting URL: https://demo.playwright.dev/todomvc

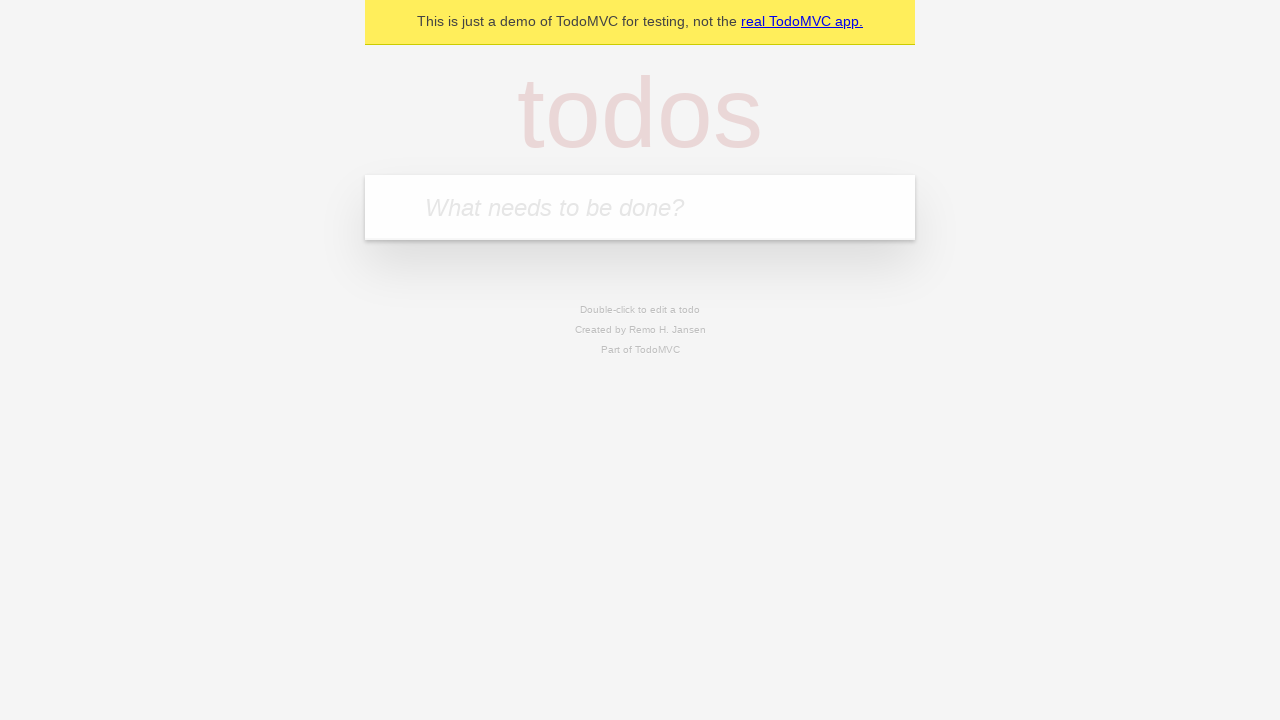

Filled new todo input with 'buy some cheese' on .new-todo
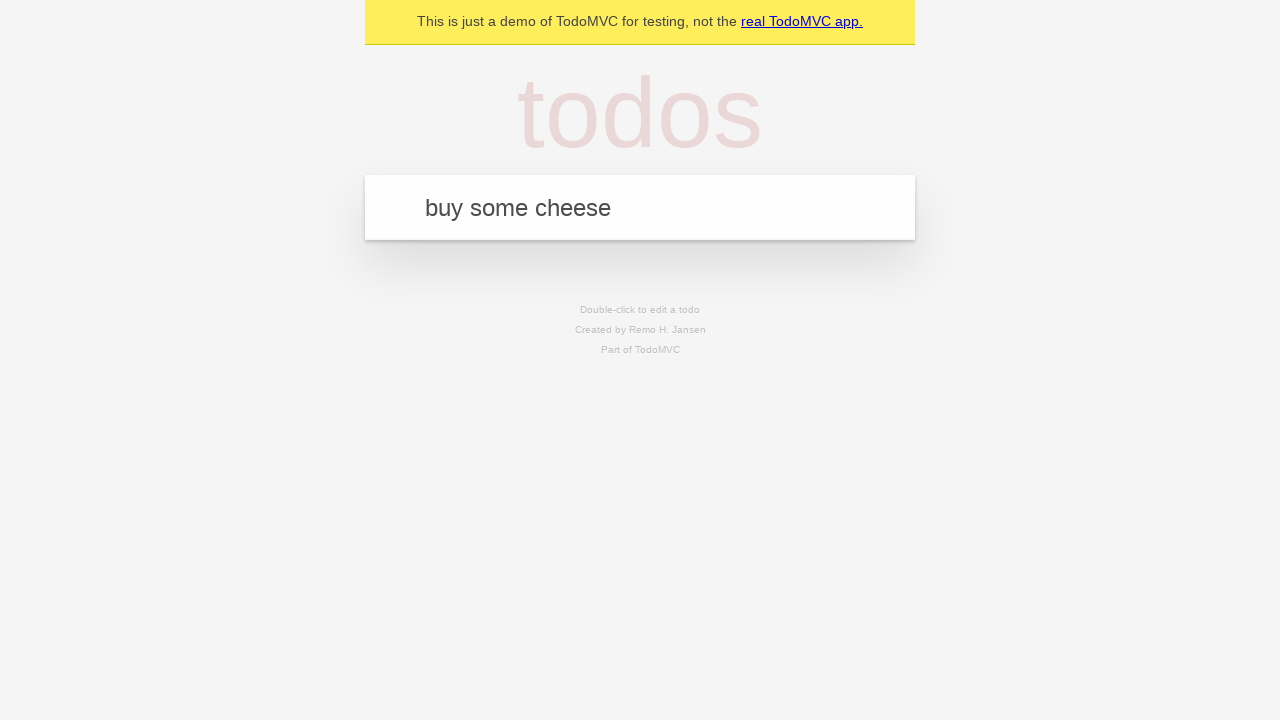

Pressed Enter to create first todo item on .new-todo
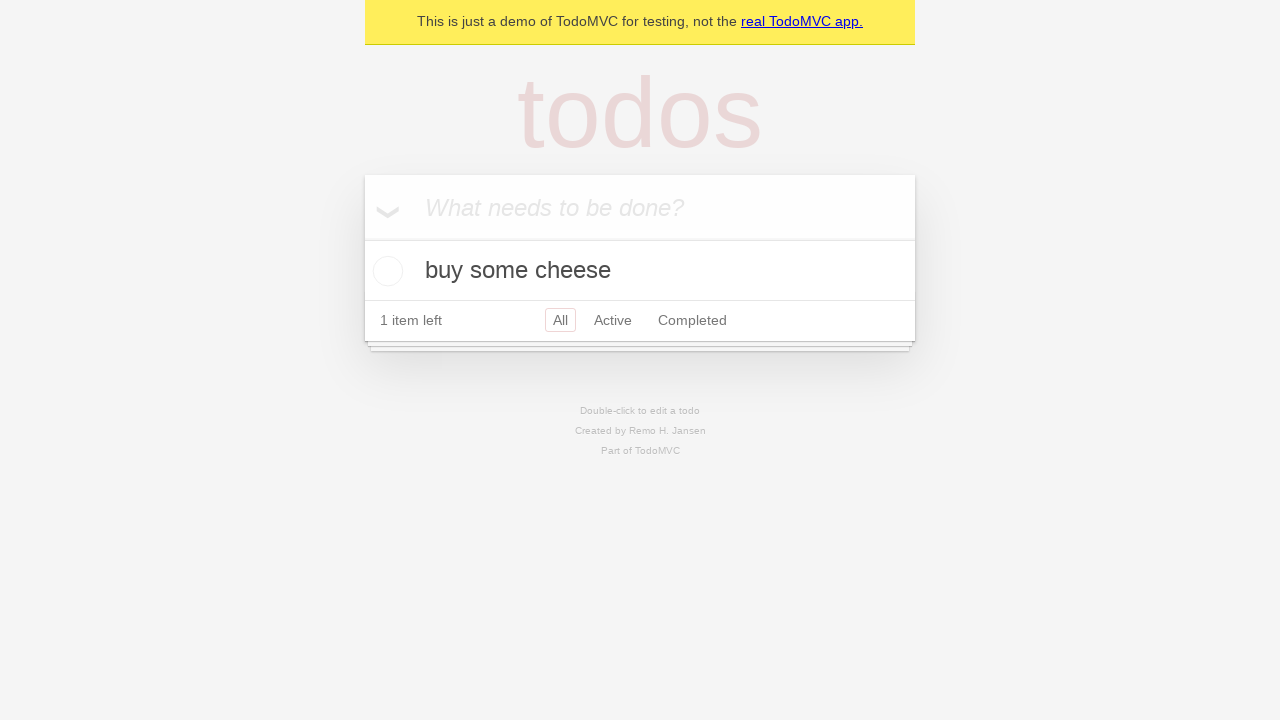

Filled new todo input with 'feed the cat' on .new-todo
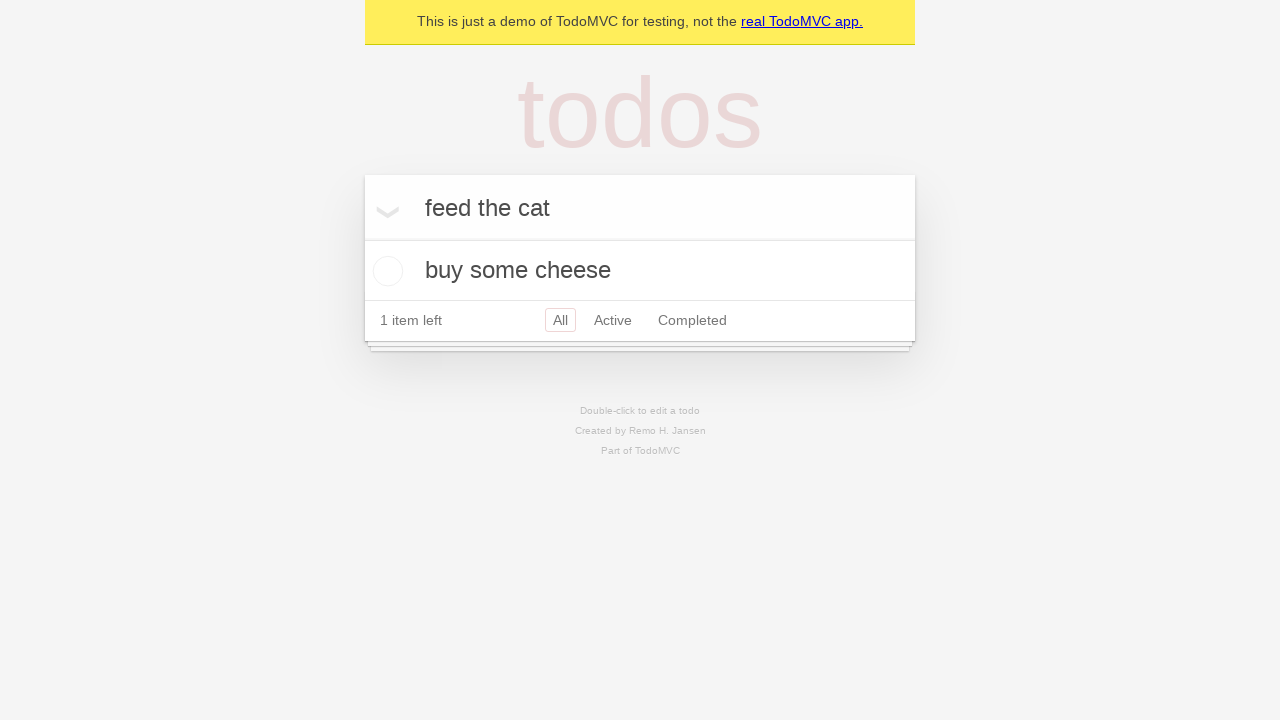

Pressed Enter to create second todo item on .new-todo
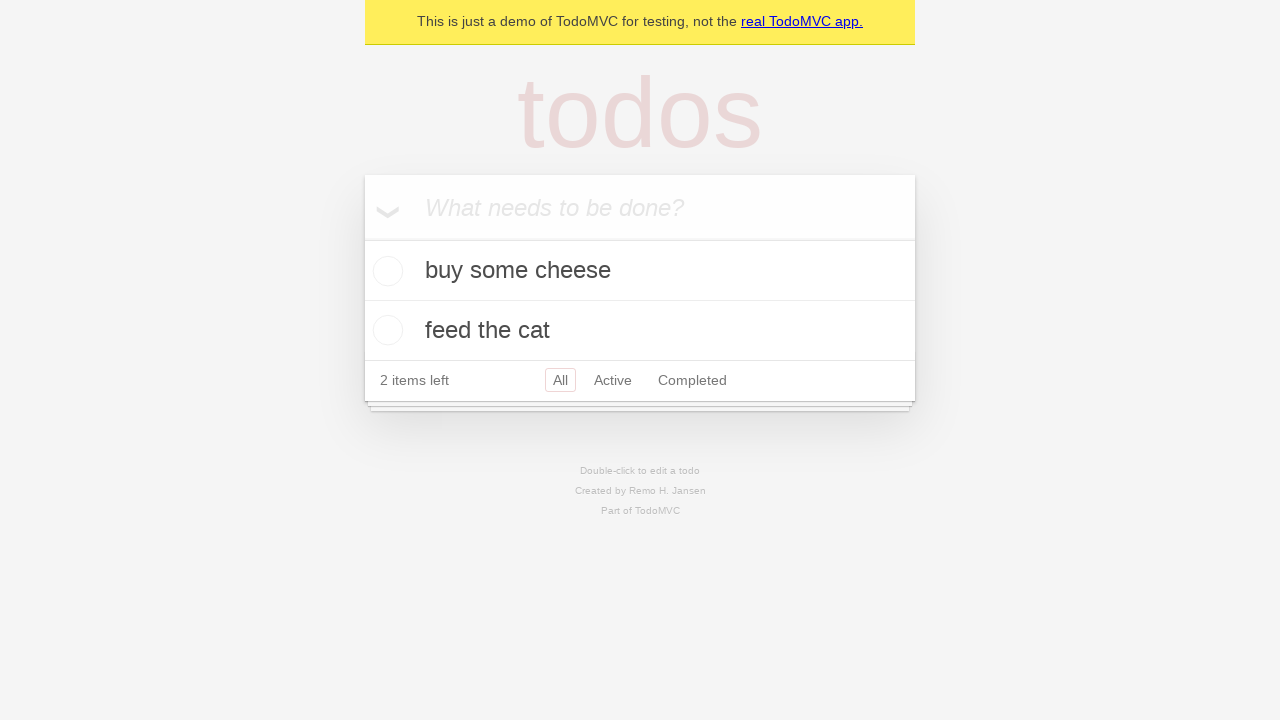

Located first todo item in the list
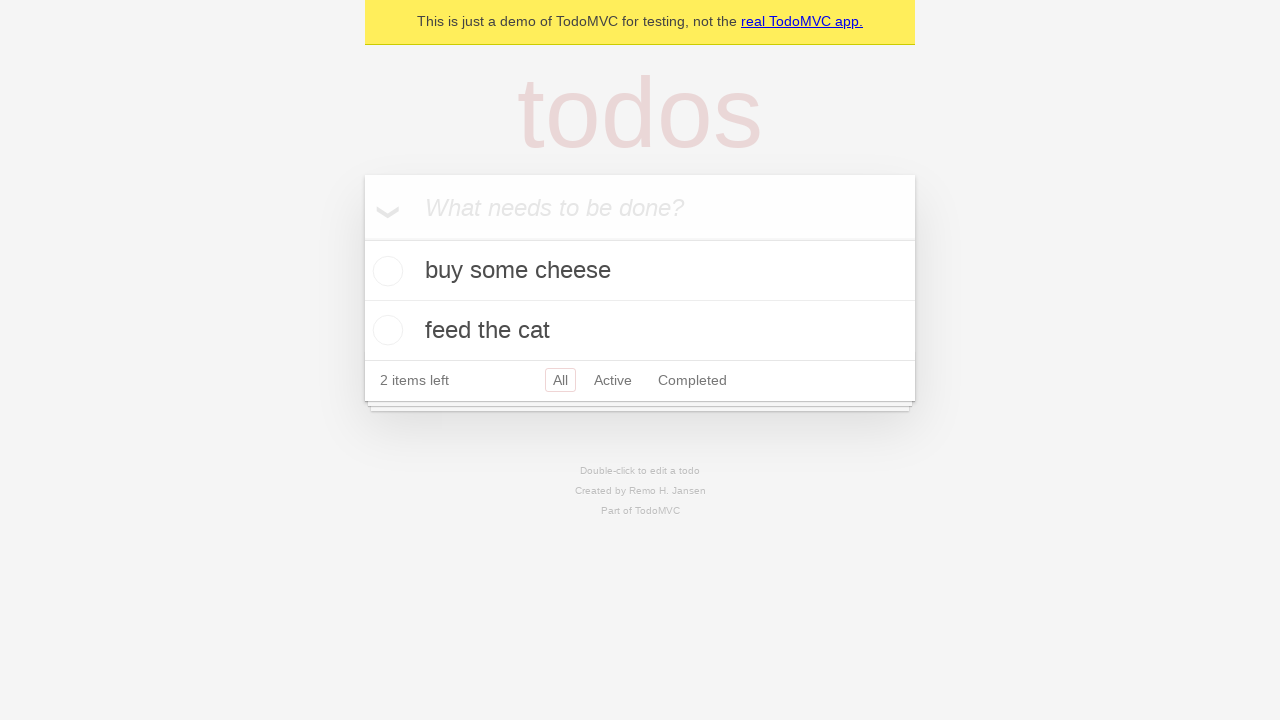

Marked first todo item as complete by checking its toggle at (385, 271) on .todo-list li >> nth=0 >> .toggle
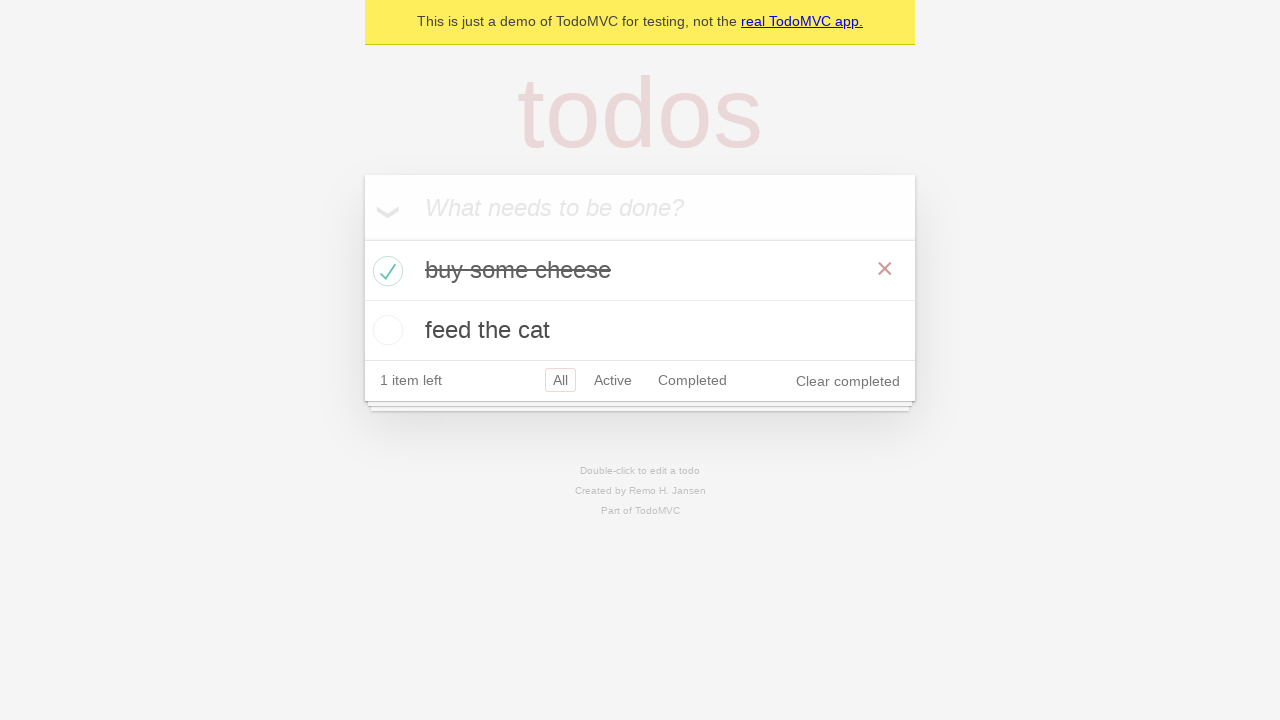

Located second todo item in the list
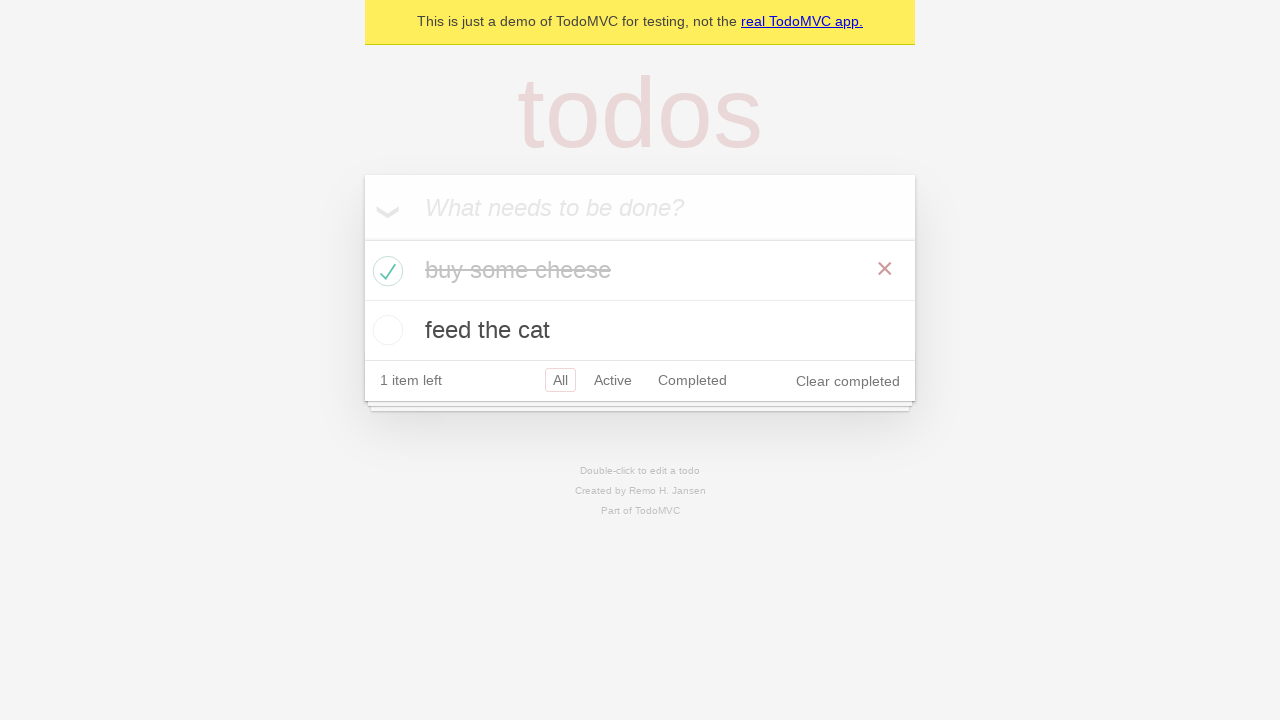

Marked second todo item as complete by checking its toggle at (385, 330) on .todo-list li >> nth=1 >> .toggle
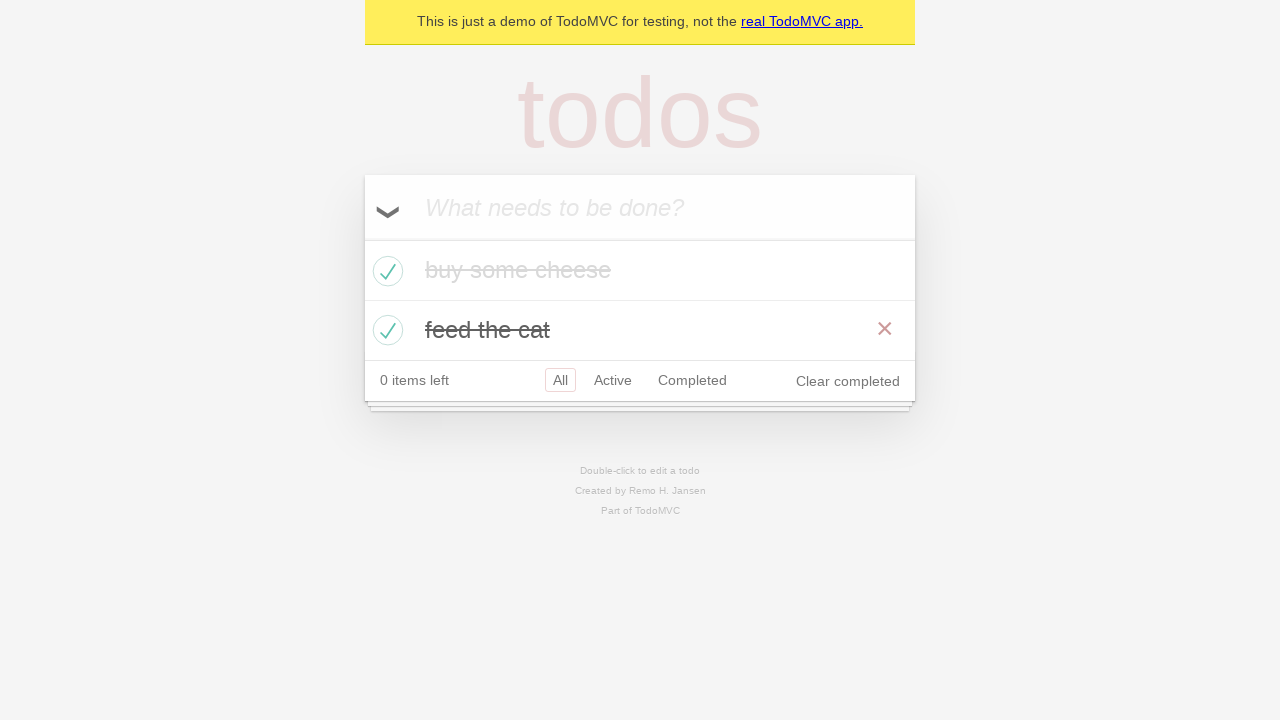

Verified both todo items are marked as completed
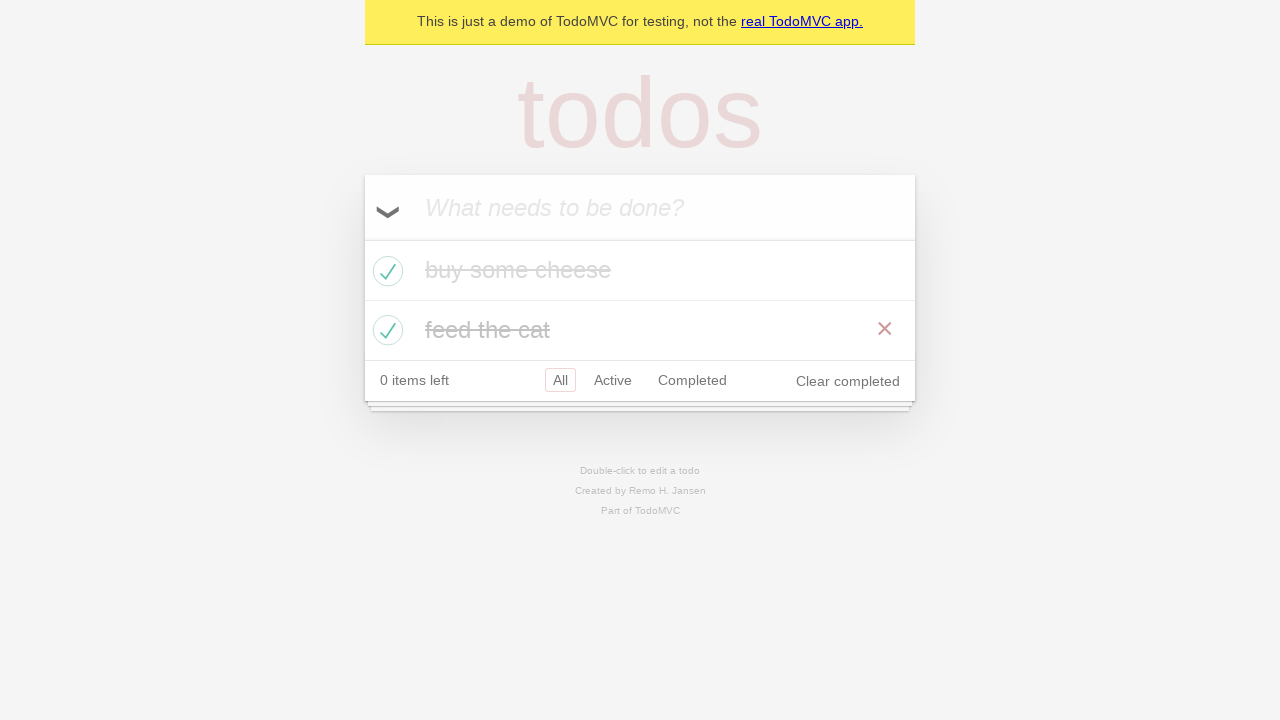

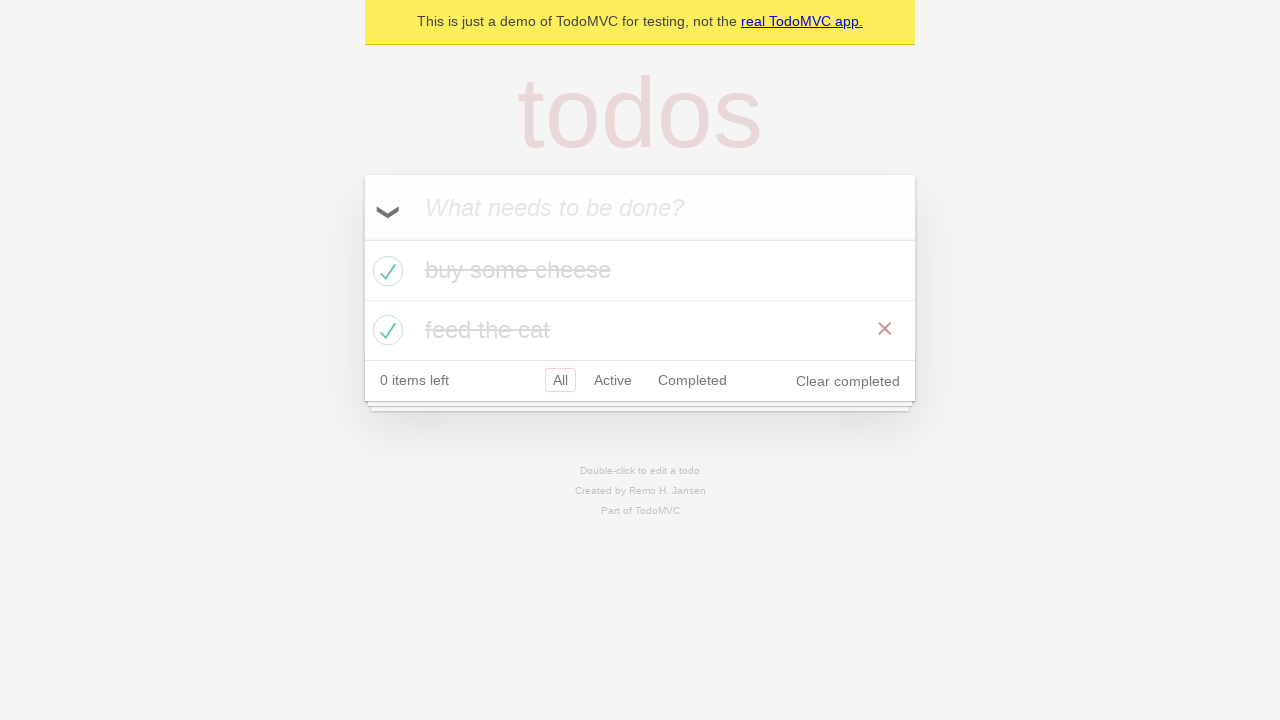